Tests that the first paragraph's text changes when the page is refreshed, verifying dynamic content behavior

Starting URL: http://the-internet.herokuapp.com/dynamic_content

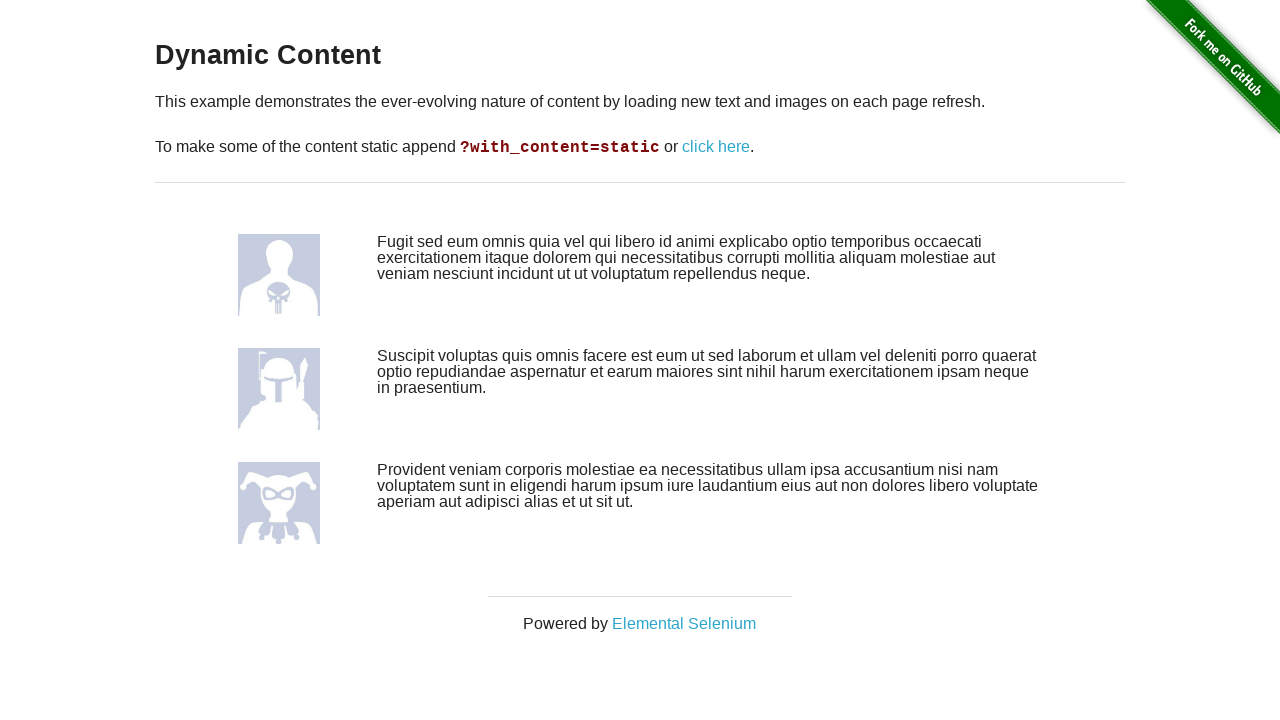

Retrieved first paragraph text before refresh
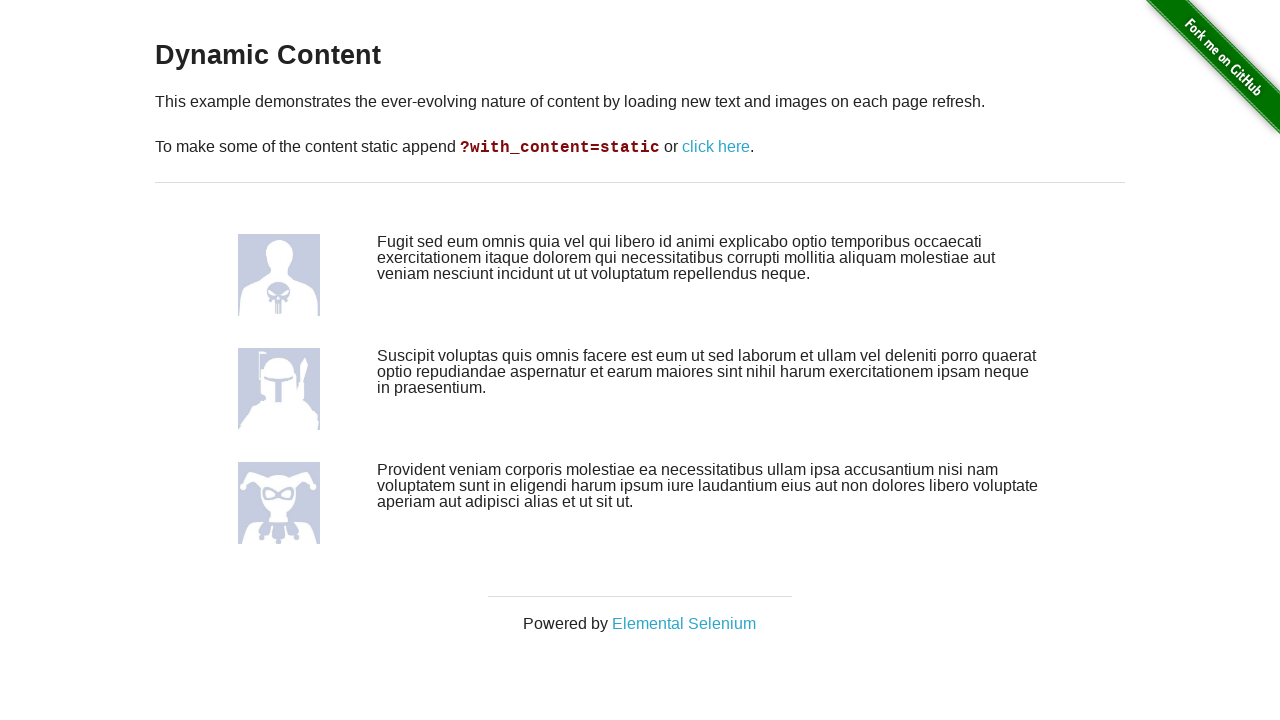

Refreshed the page to reload dynamic content
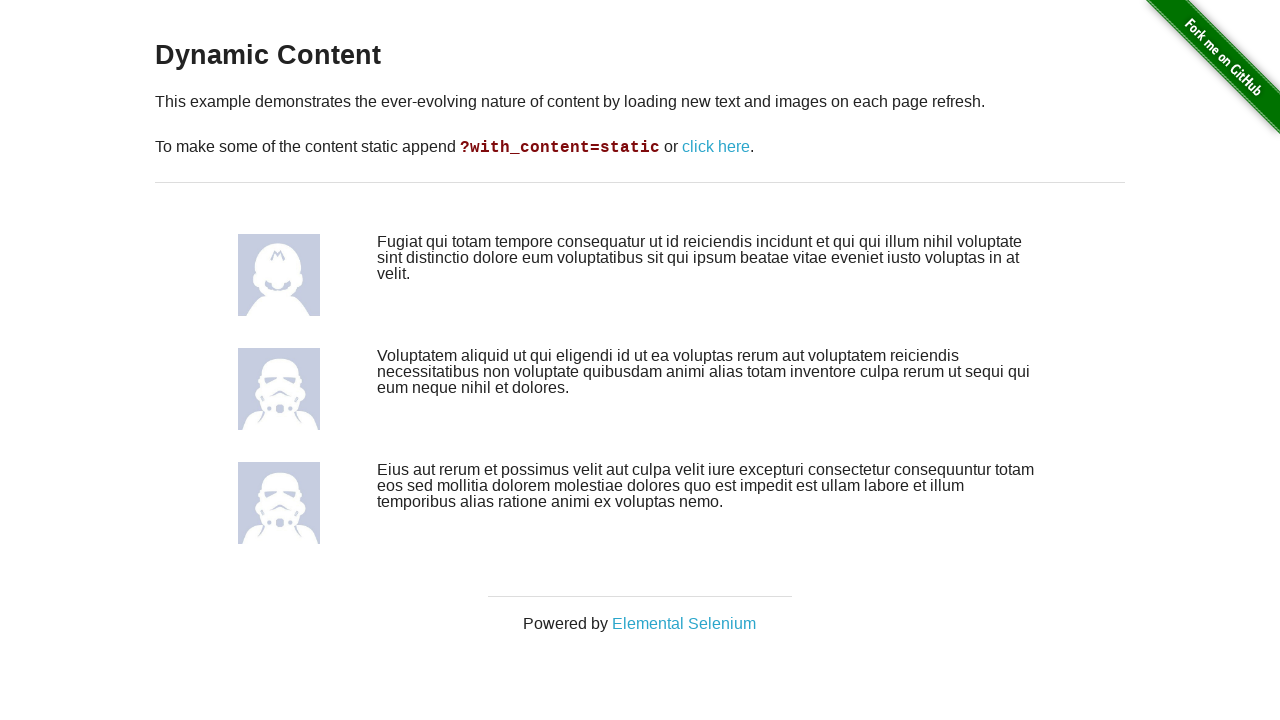

Retrieved first paragraph text after refresh
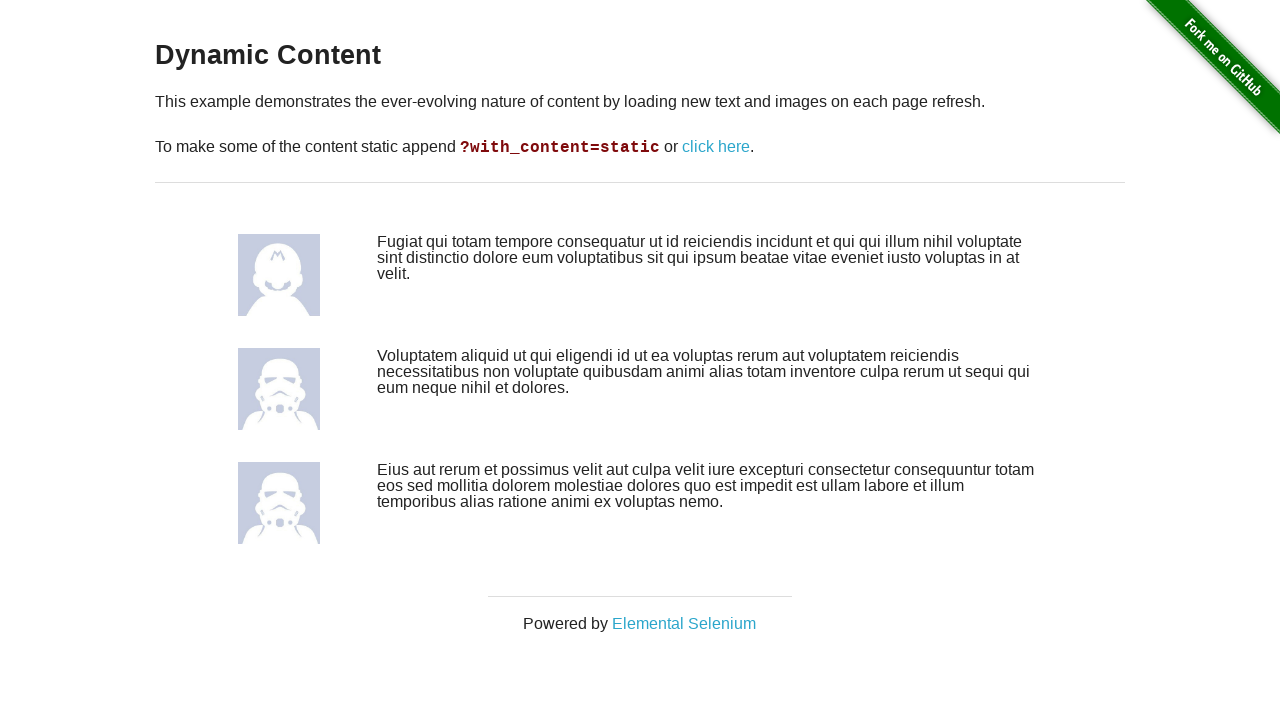

Verified that first paragraph text changed after refresh
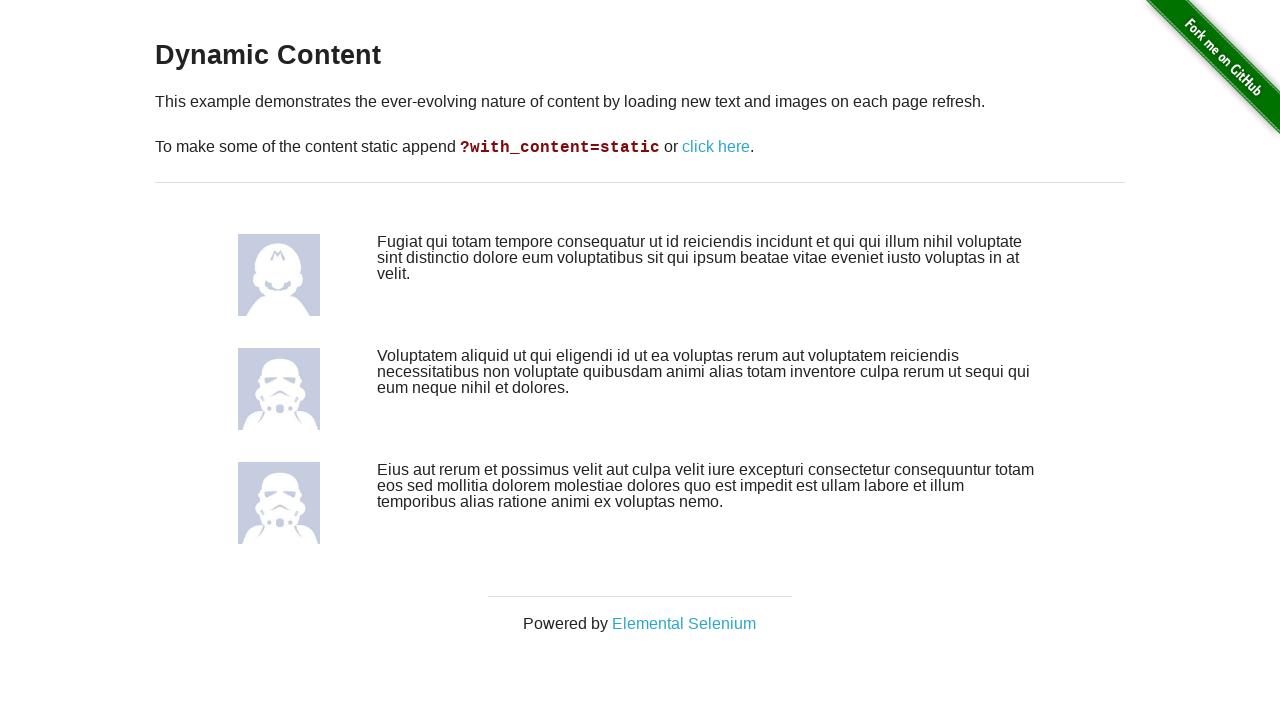

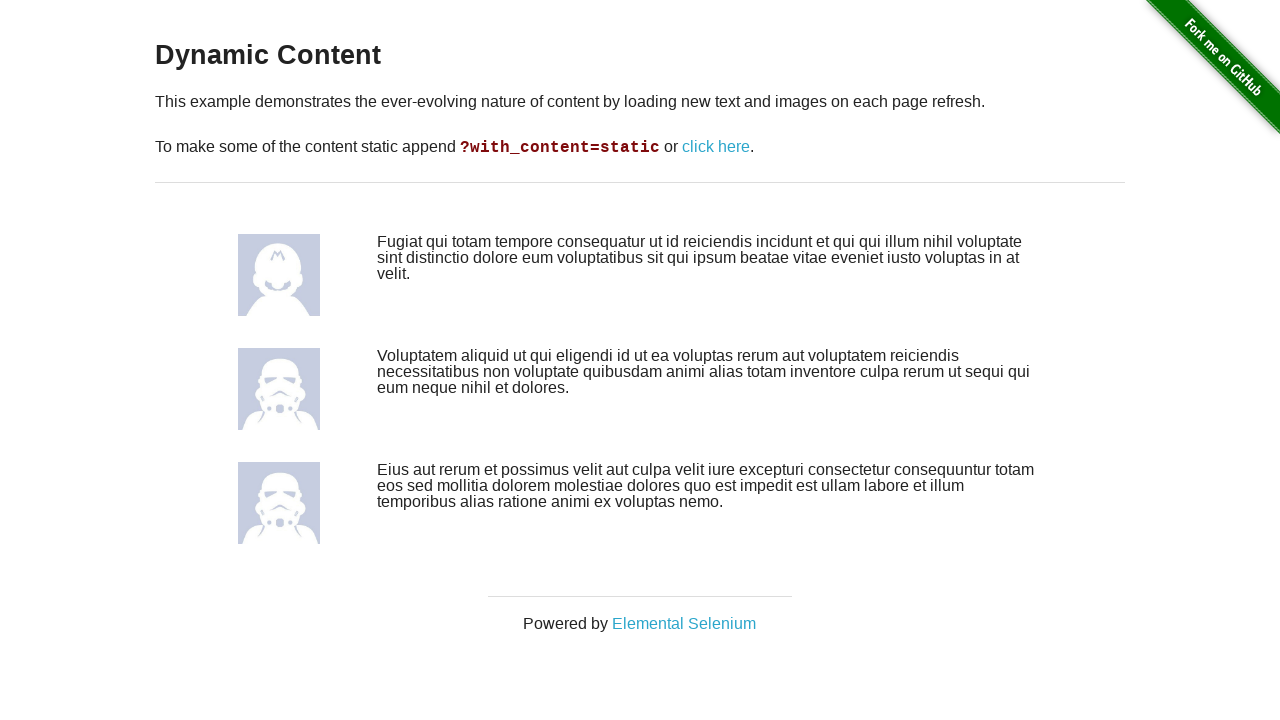